Opens the SpiceJet airline website homepage and waits for page load. This is a minimal test that only verifies the page is accessible.

Starting URL: https://www.spicejet.com/

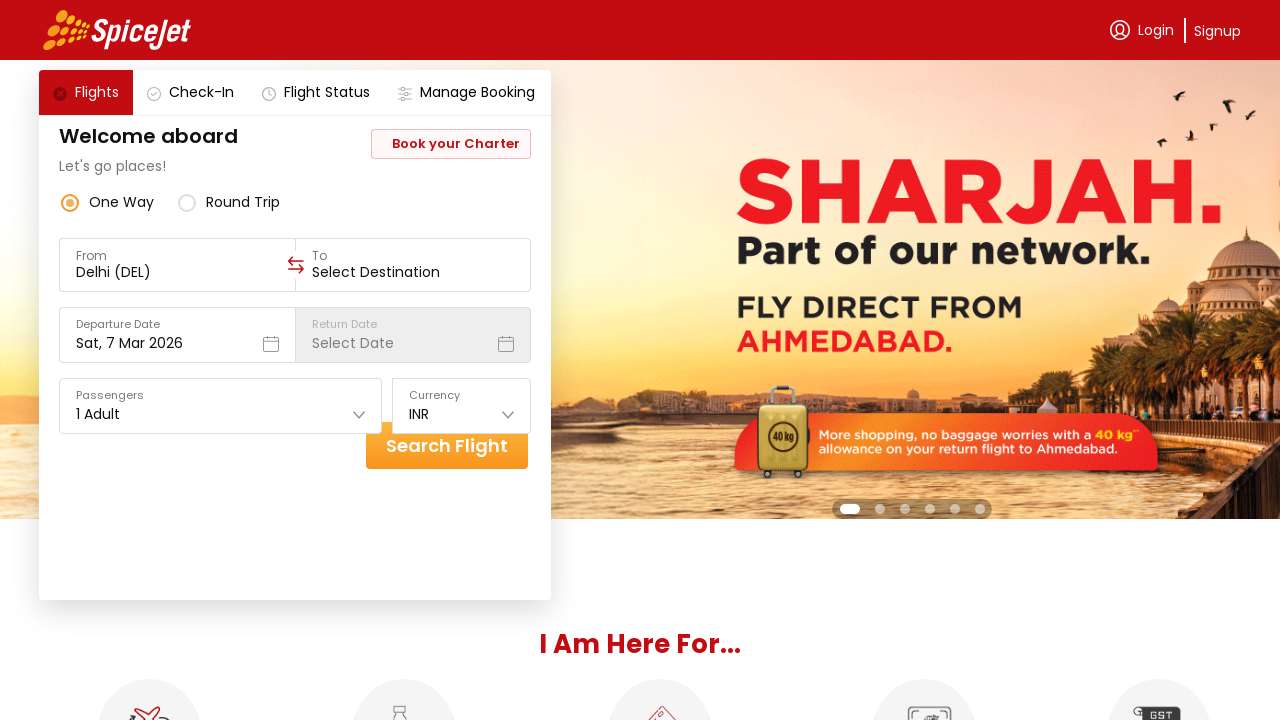

Page DOM content fully loaded
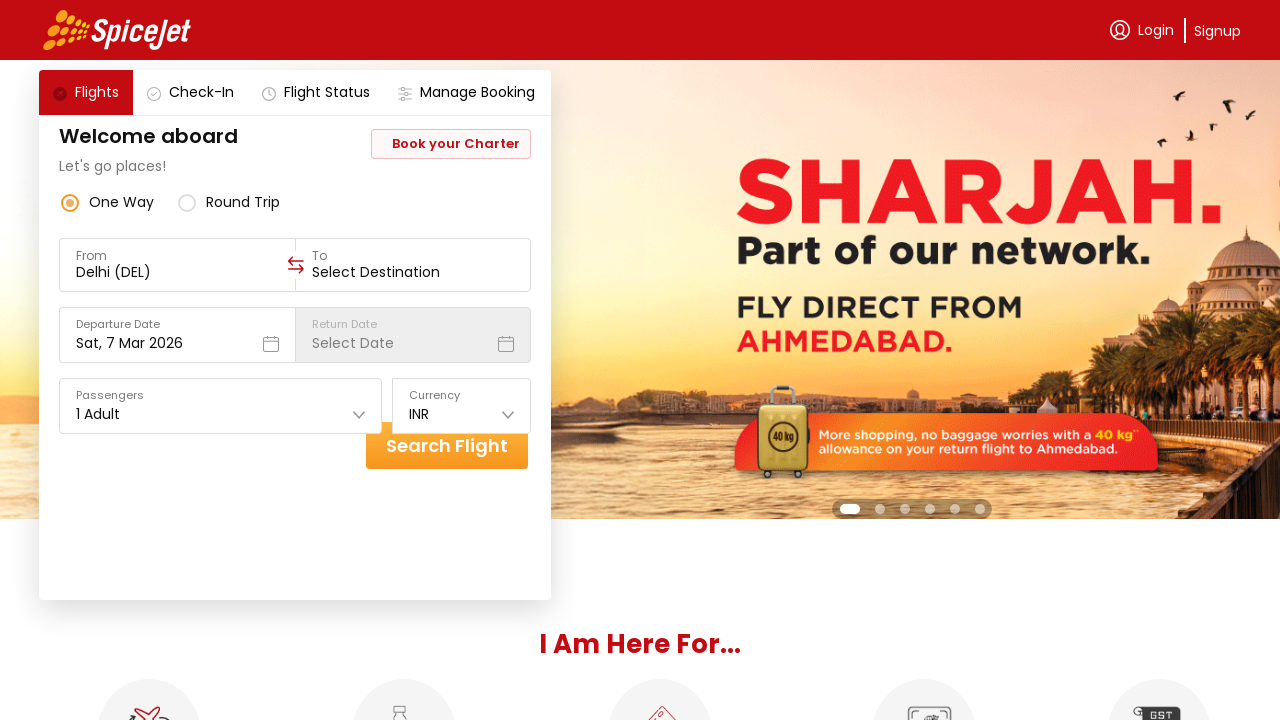

Body element is visible - SpiceJet homepage loaded successfully
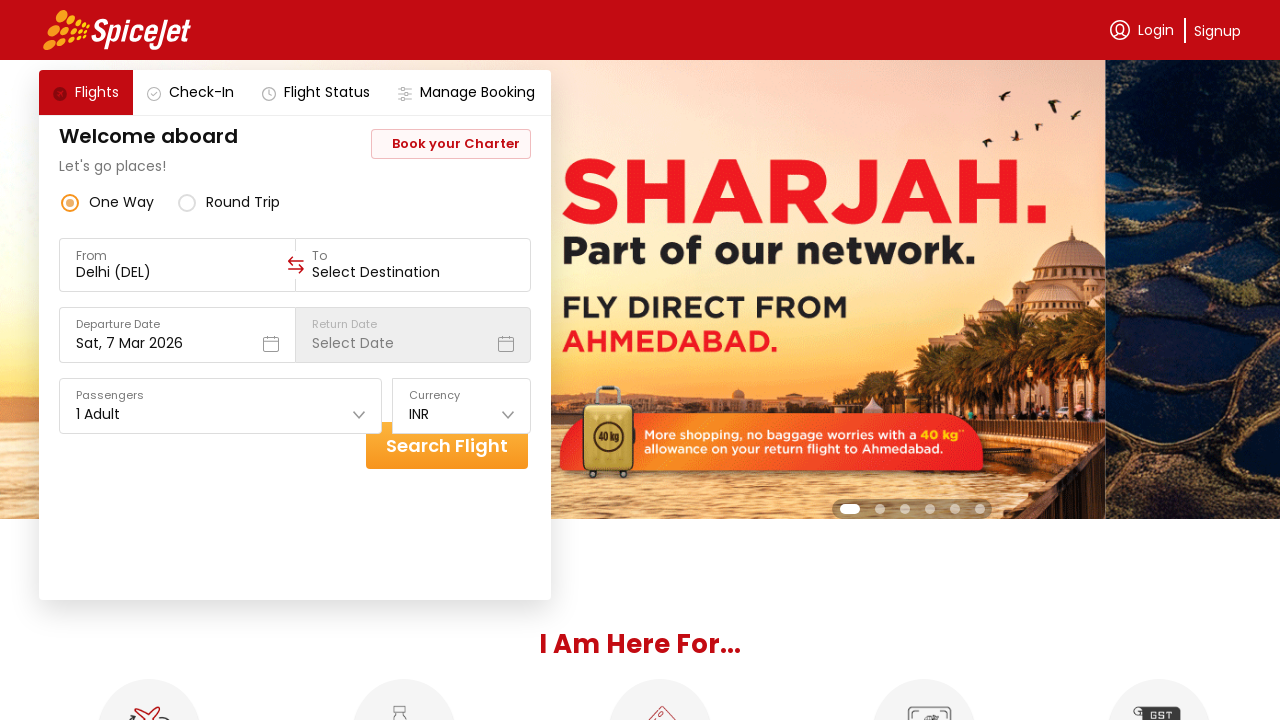

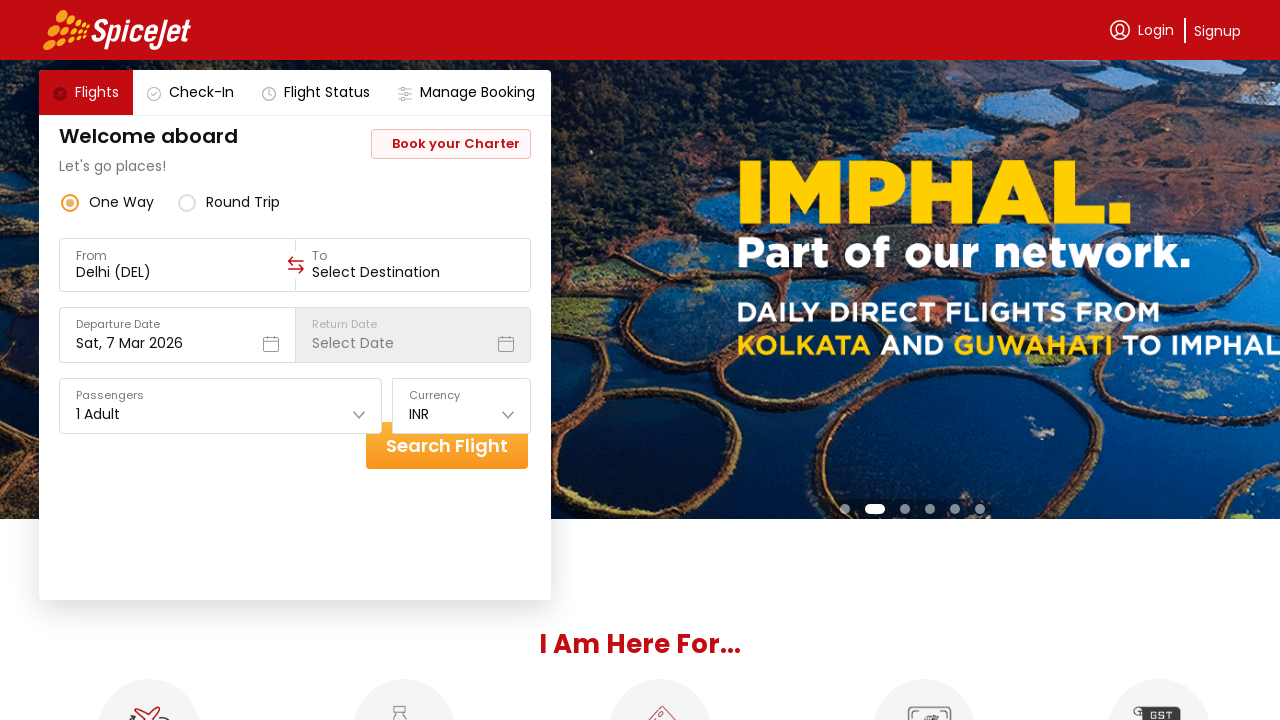